Tests basic browser navigation functionality by navigating to GitHub, then using back, forward, and refresh browser controls

Starting URL: https://github.com/

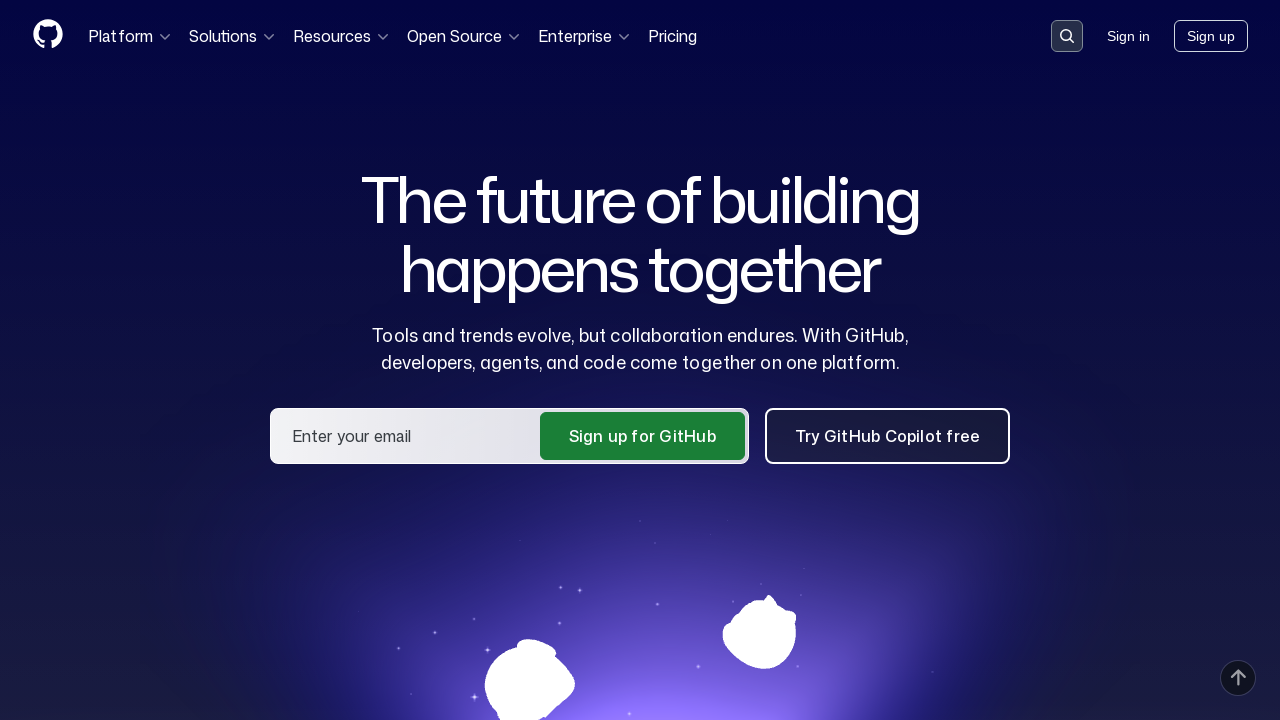

Navigated back to previous page
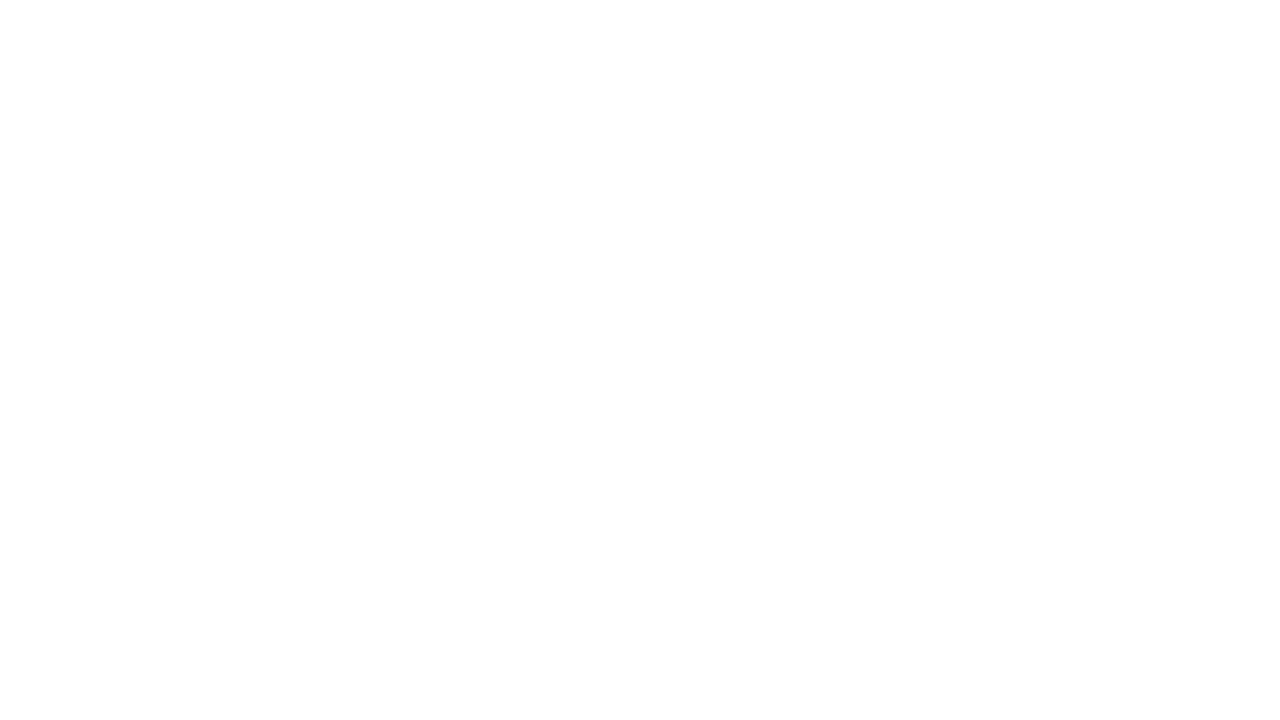

Navigated forward to GitHub
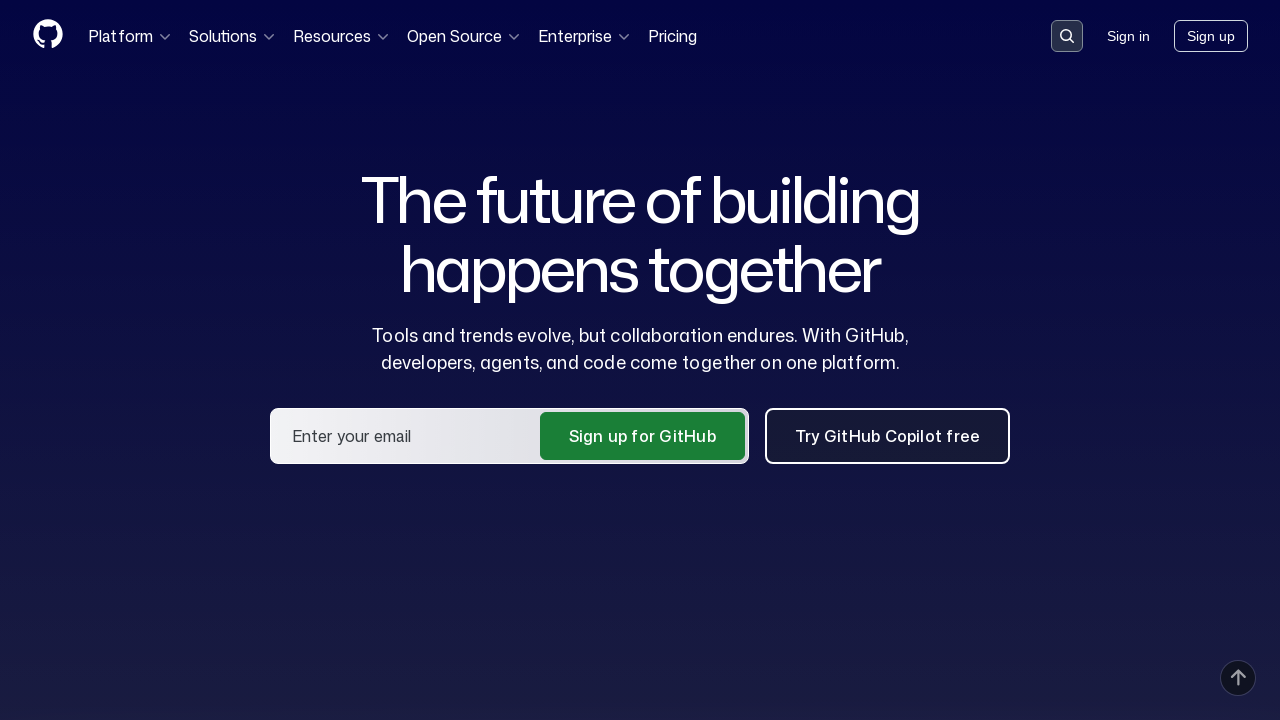

Refreshed the current page
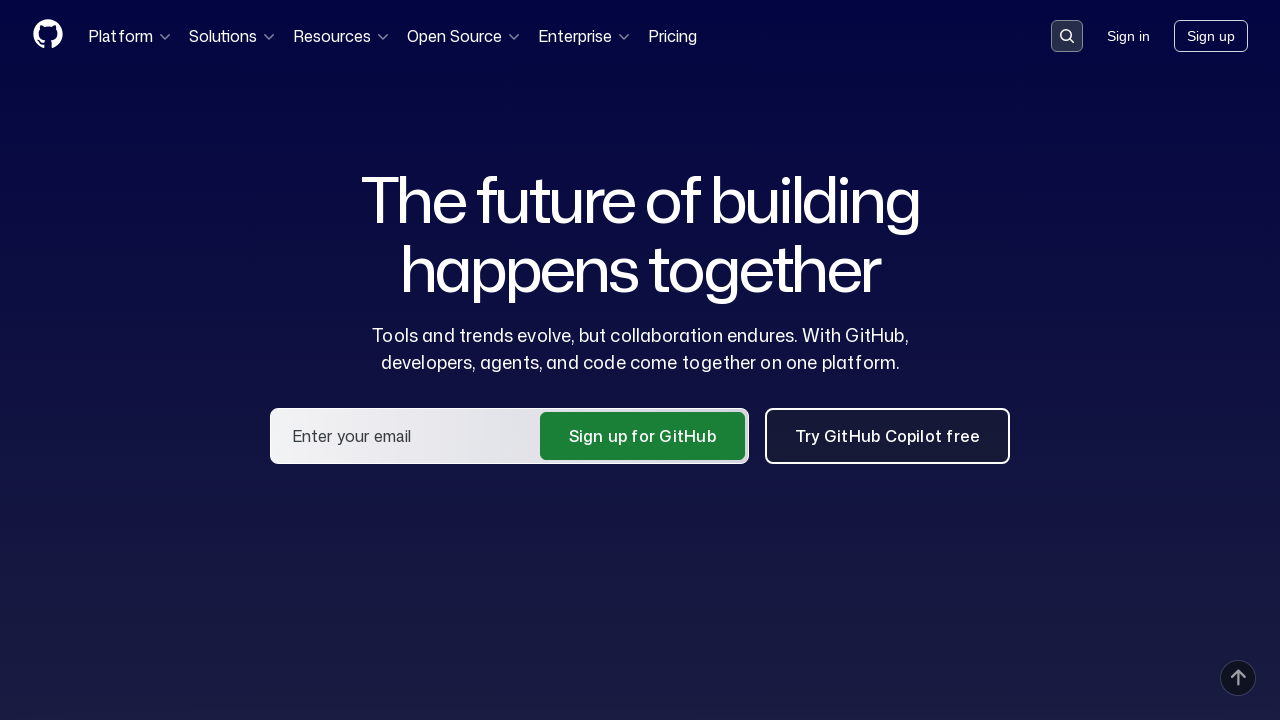

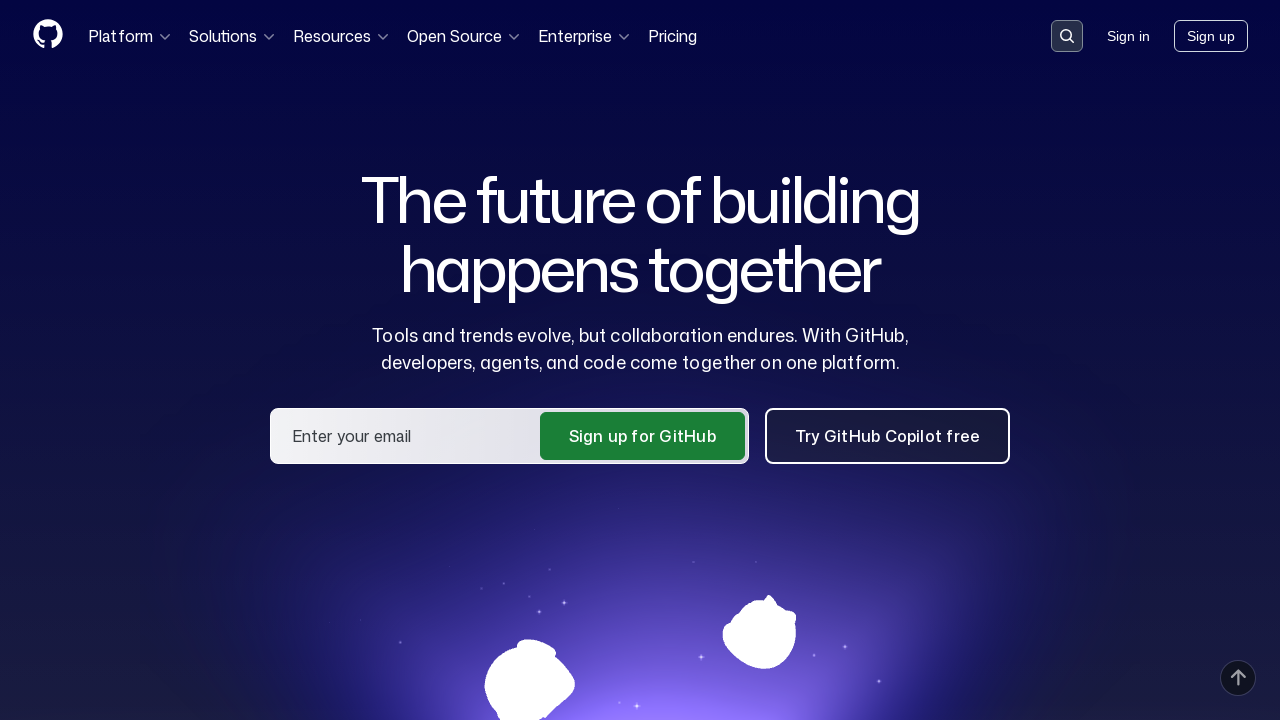